Adds the second product from the homepage to the cart by clicking on it, adding to cart, and handling the alert

Starting URL: https://www.demoblaze.com/

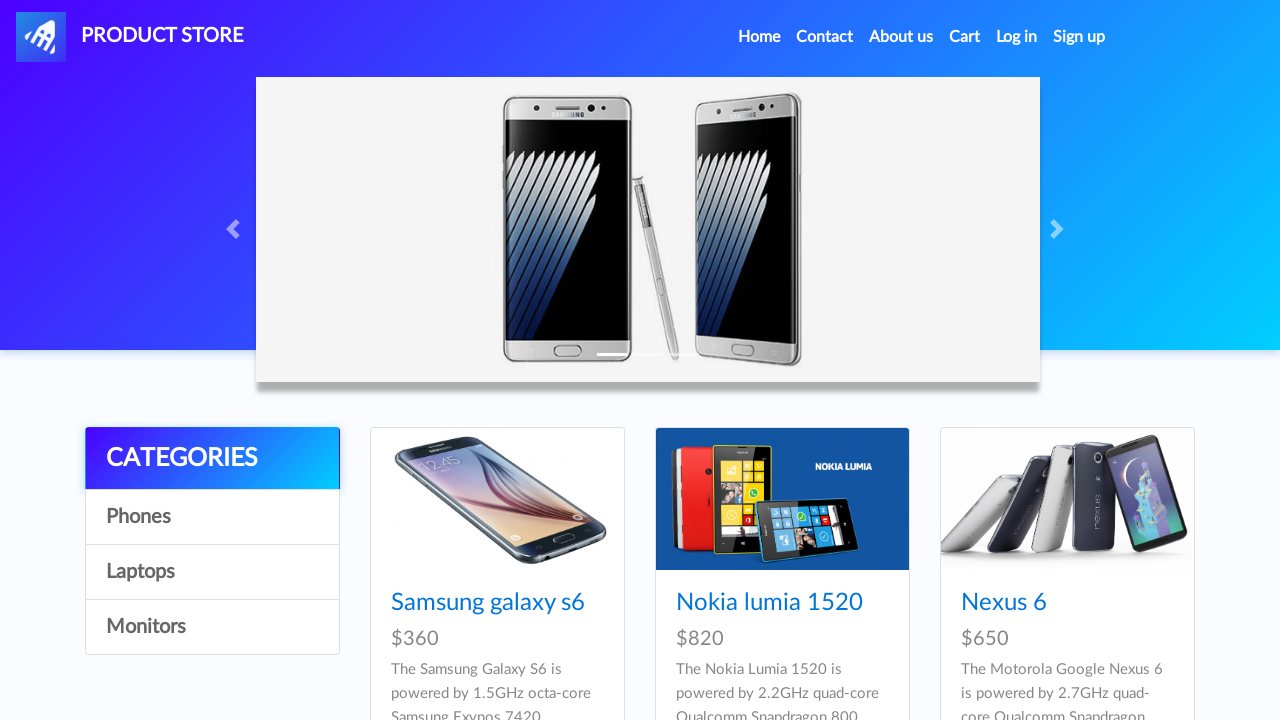

Clicked on the second product from the homepage at (1067, 499) on div:nth-child(3) div:nth-child(1) a:nth-child(1) img:nth-child(1)
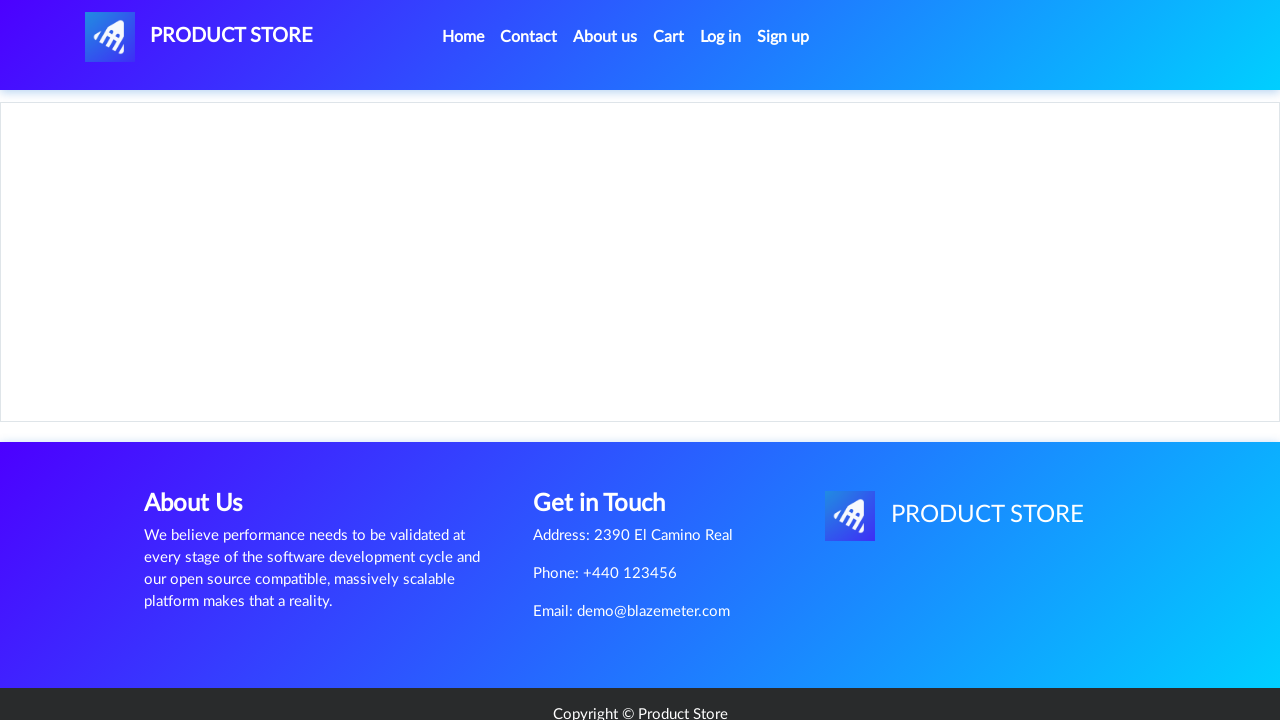

Clicked the 'Add to cart' button at (610, 440) on xpath=//a[text()='Add to cart']
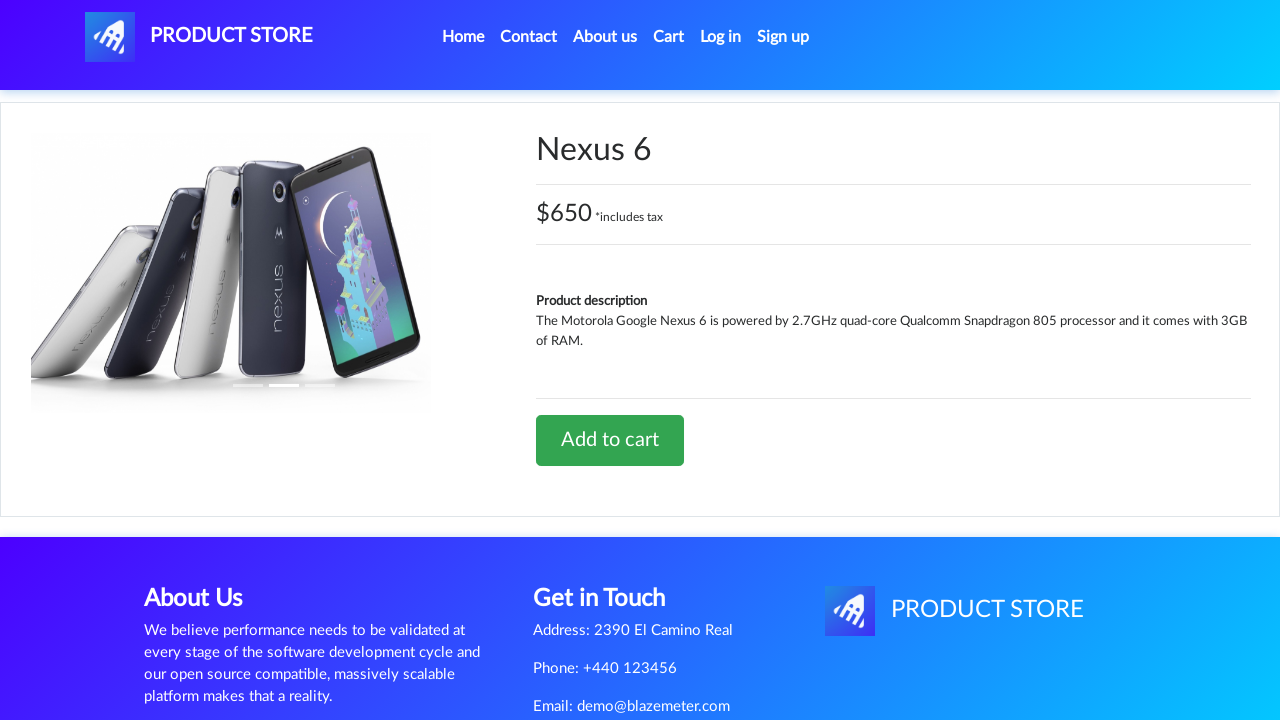

Set up alert dialog handler to accept alerts
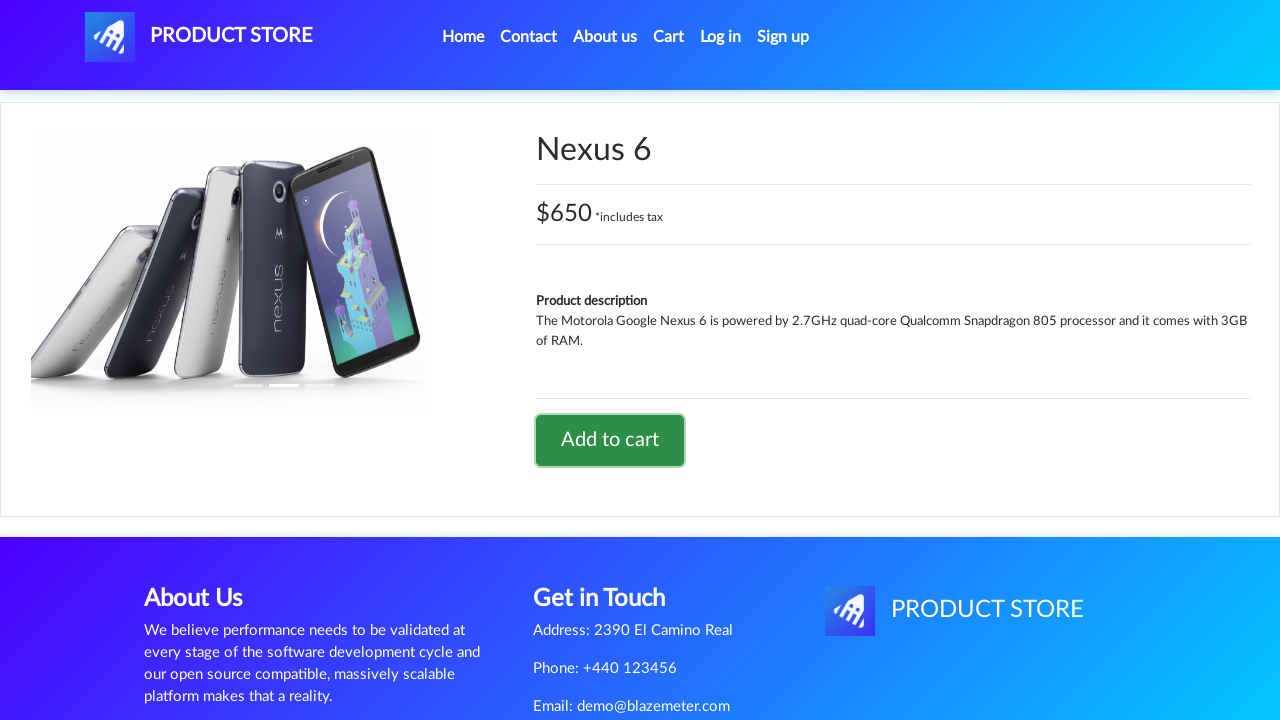

Waited for alert to appear and be handled
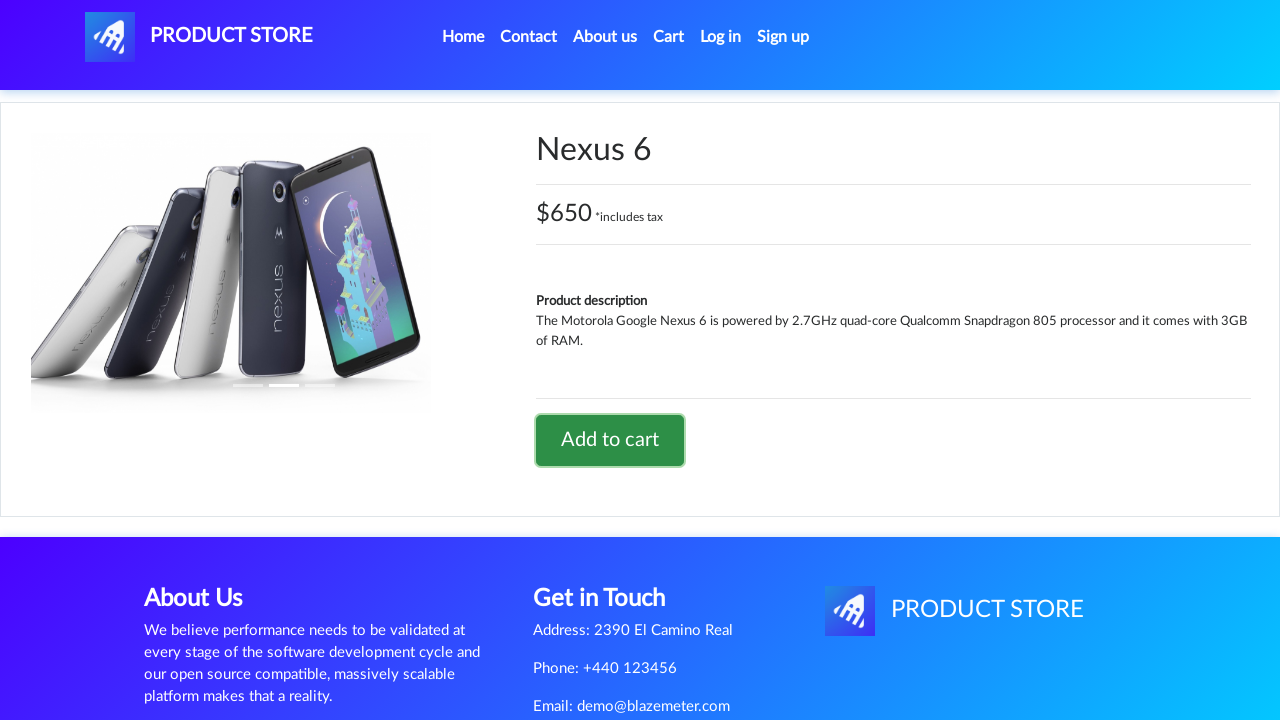

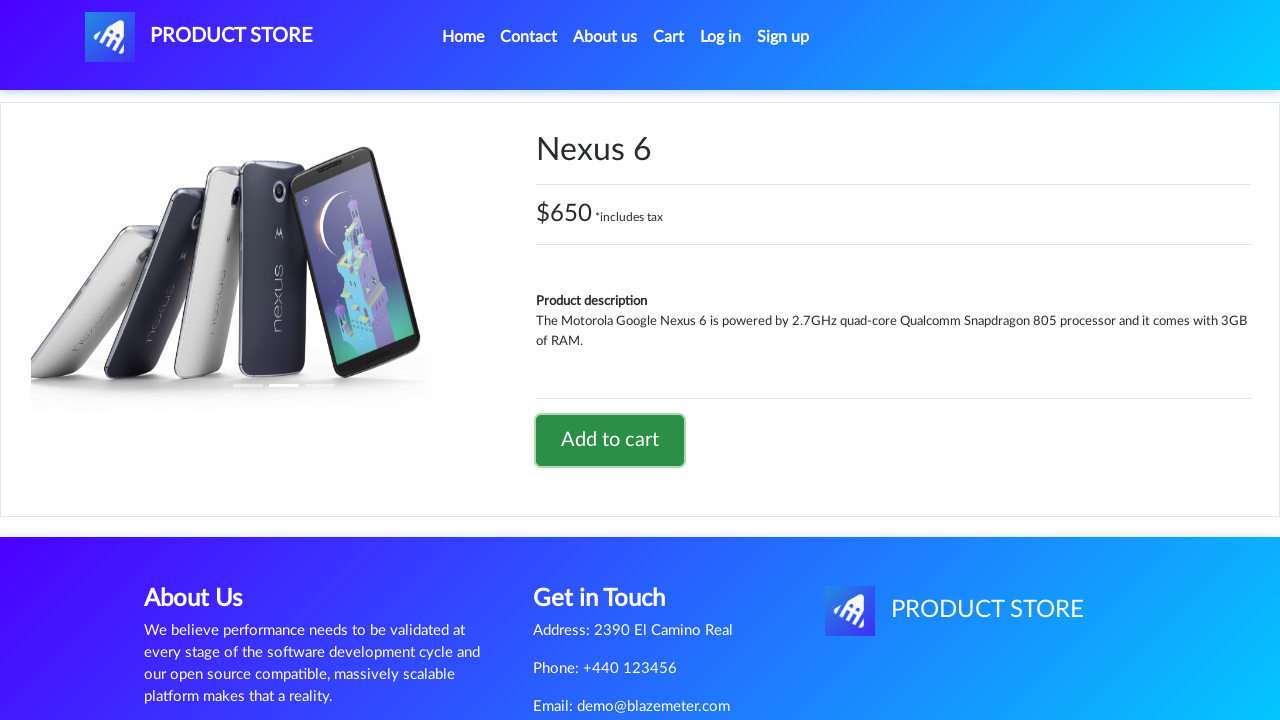